Tests that clicking the 0-9 link navigates to the correct URL for numeric programming languages

Starting URL: https://www.99-bottles-of-beer.net/abc.html

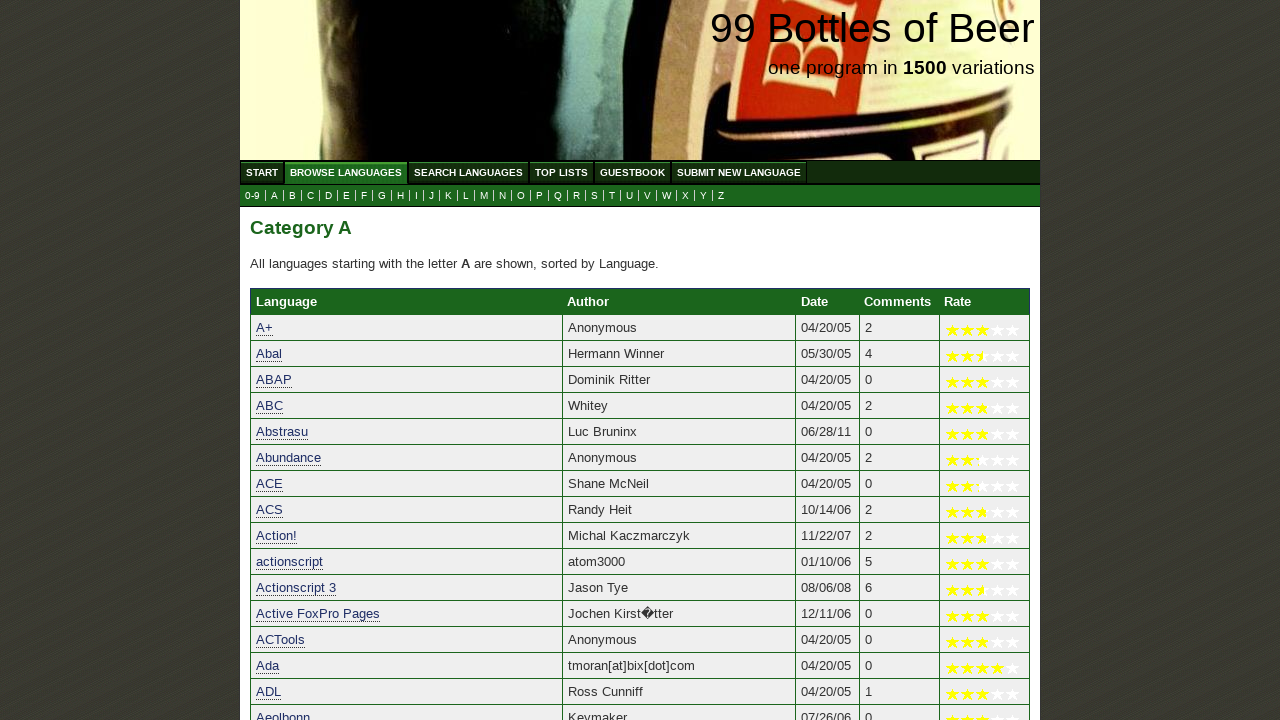

Clicked the 0-9 link at (252, 196) on a[href='0.html']
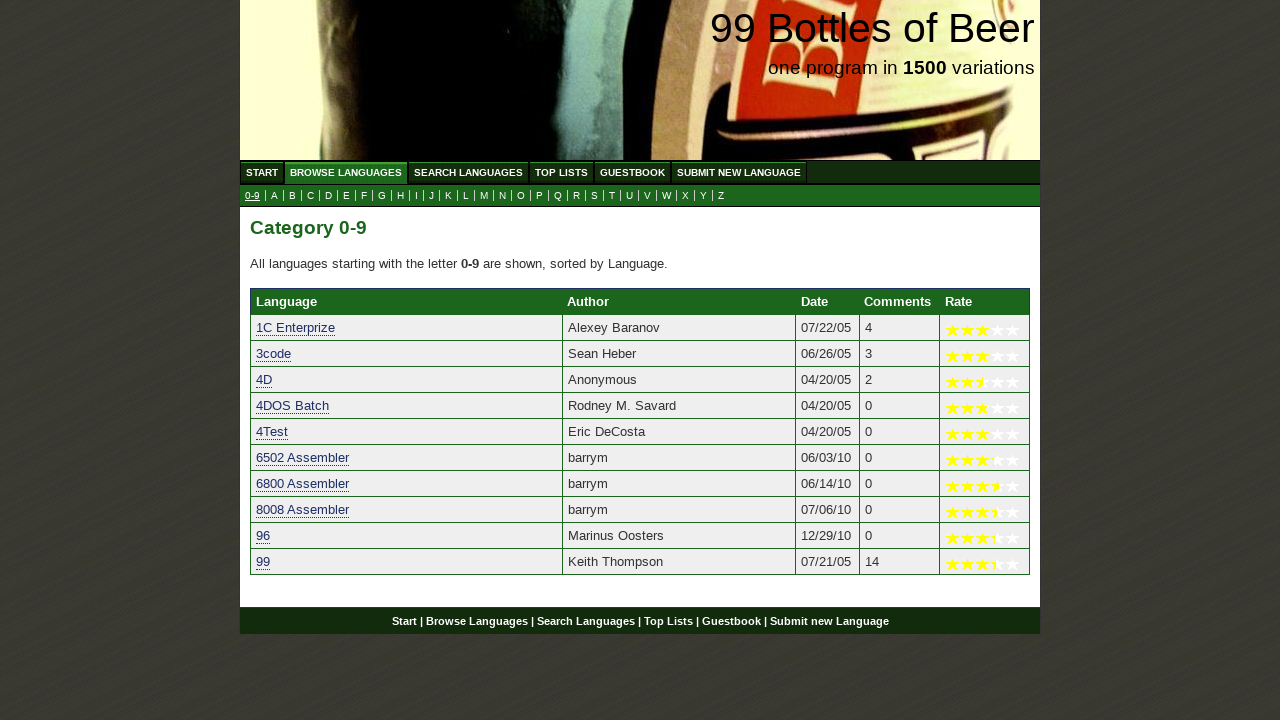

Verified navigation to correct URL for numeric programming languages (0.html)
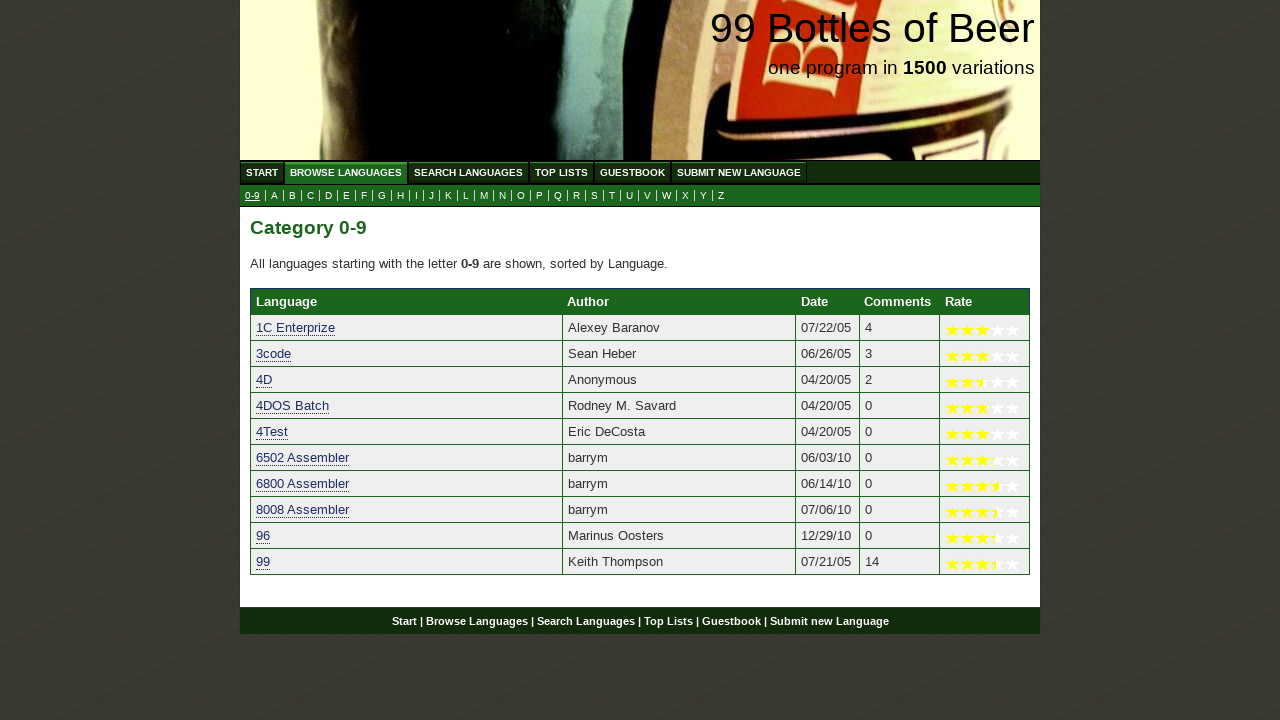

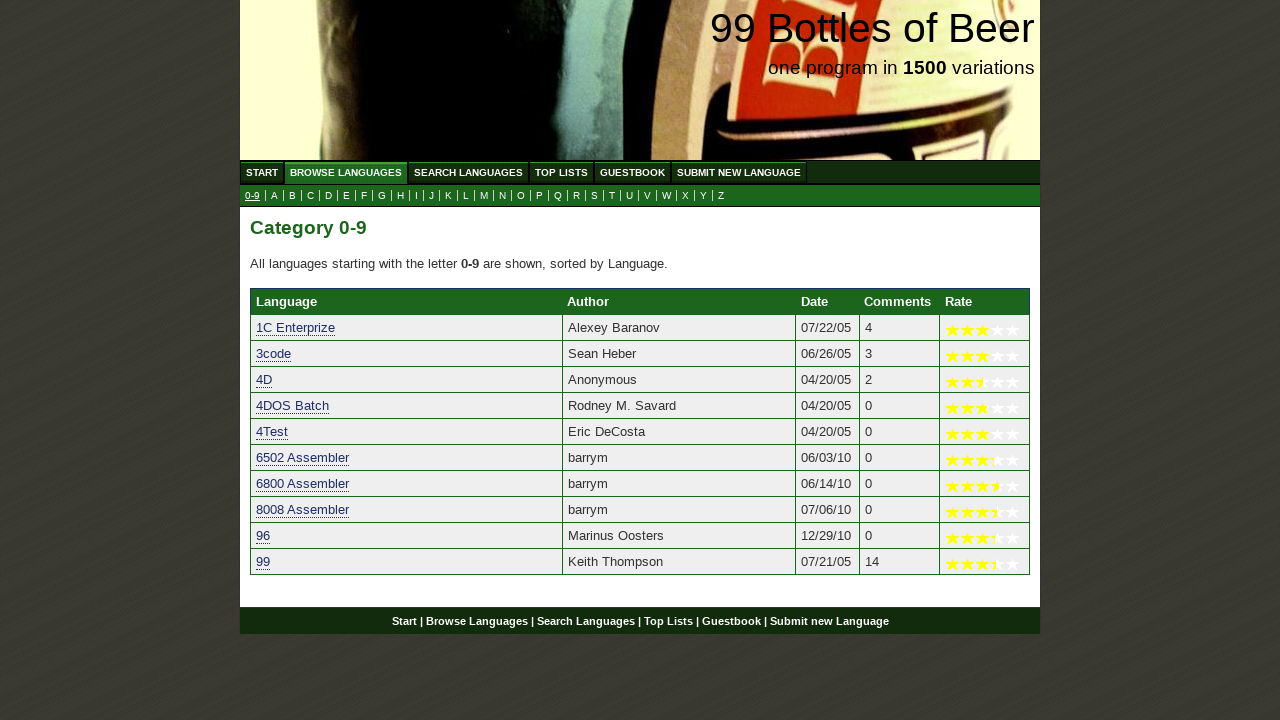